Tests search functionality from the locations page by entering "austin" and verifying the search is filtered to locations

Starting URL: http://software-lab-travel-app.s3-website.us-east-2.amazonaws.com/locations

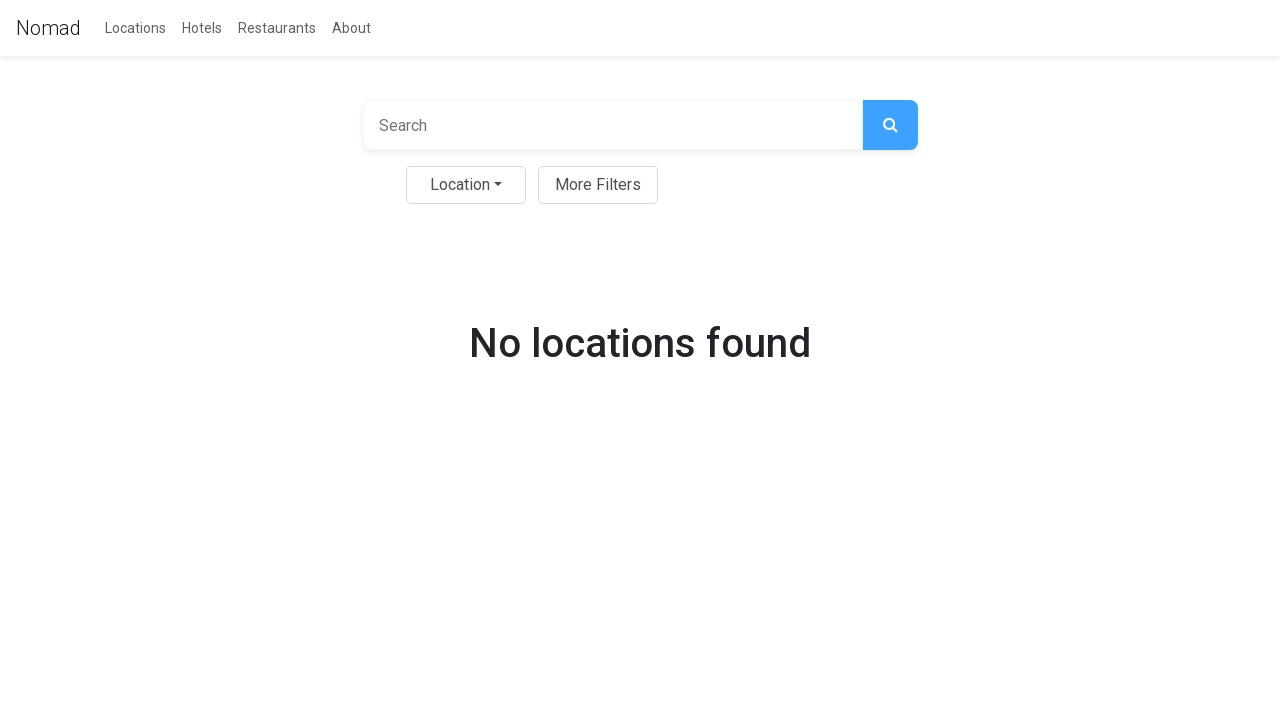

Filled search input with 'austin' on //input
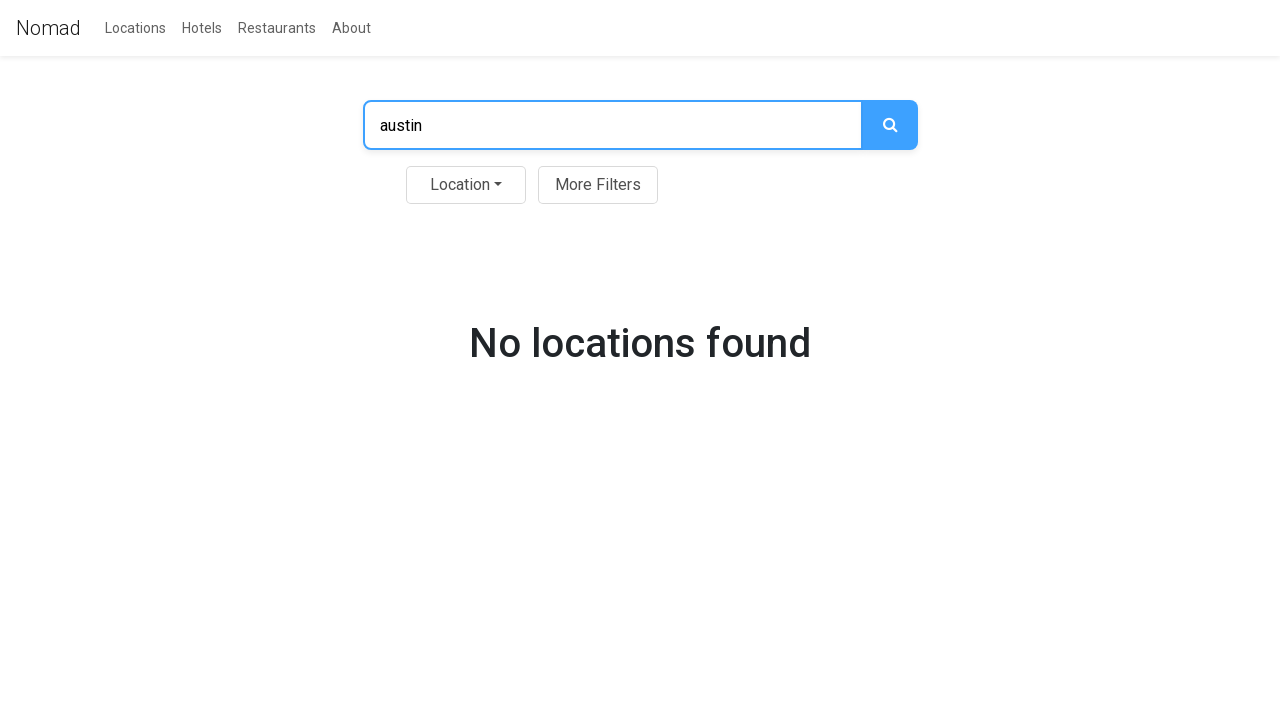

Clicked search button to search for austin at (890, 125) on xpath=//button
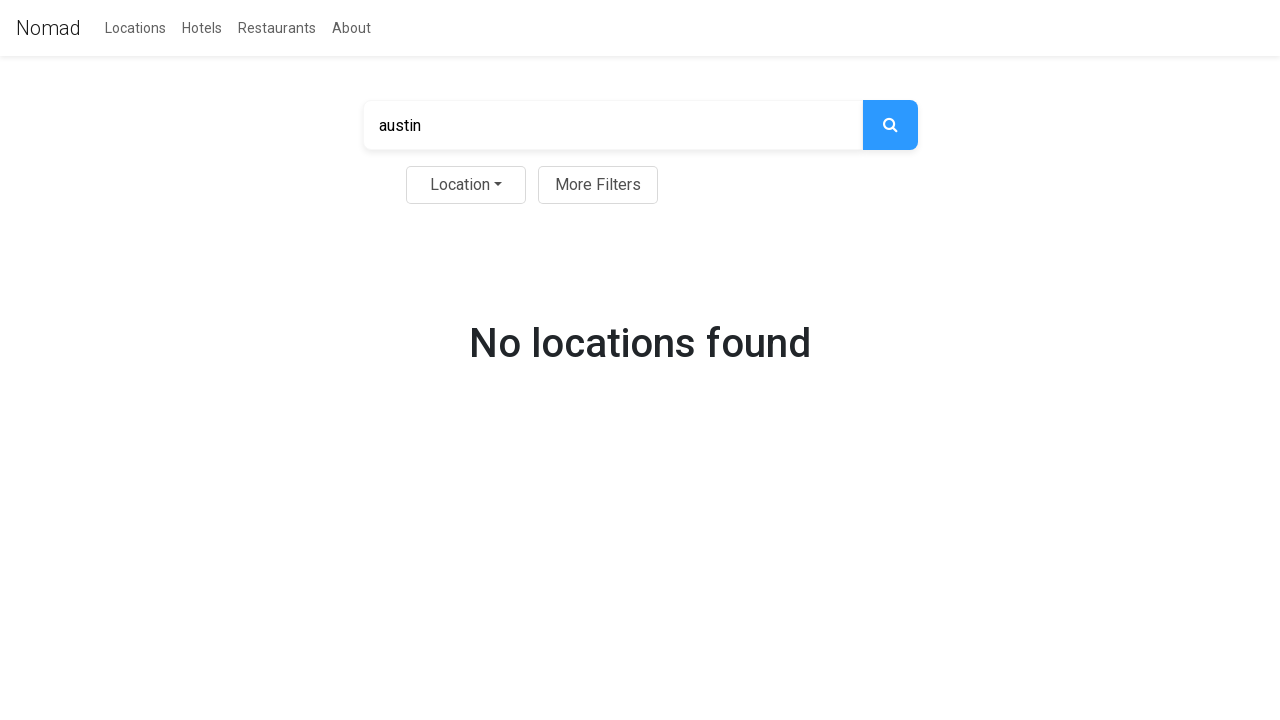

Verified URL contains 'locations?q=austin' - search successfully filtered to austin locations
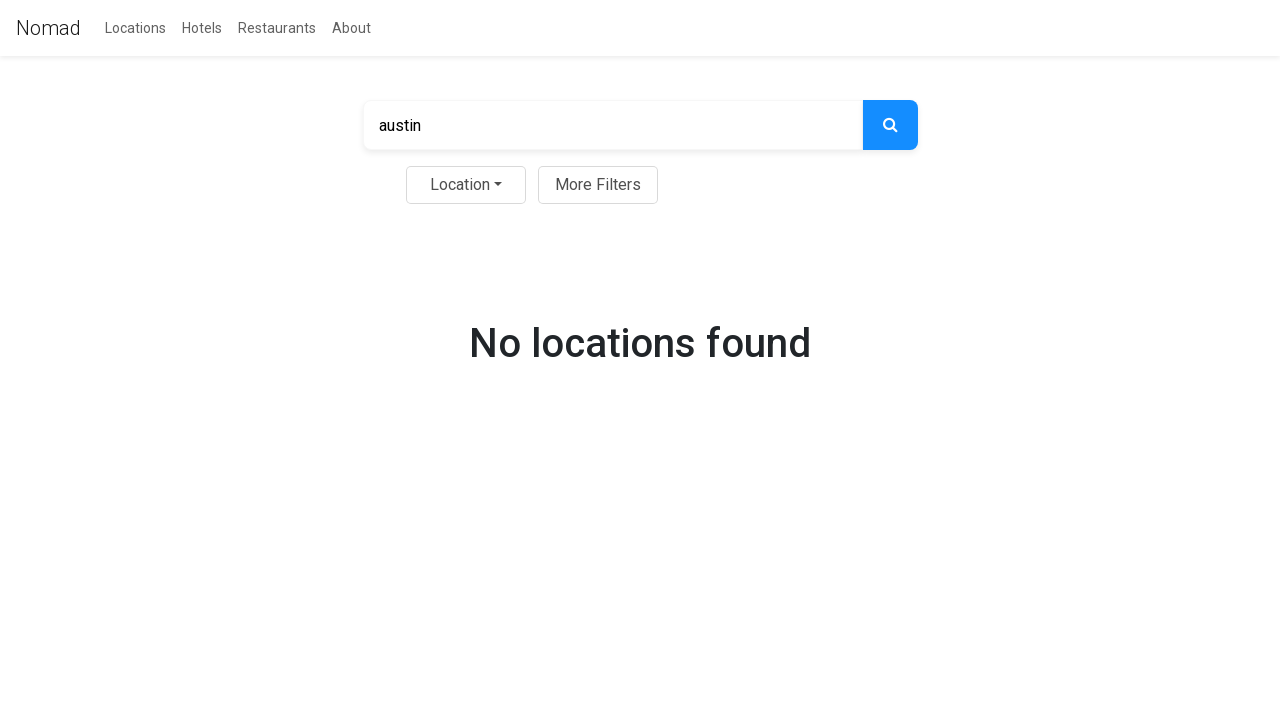

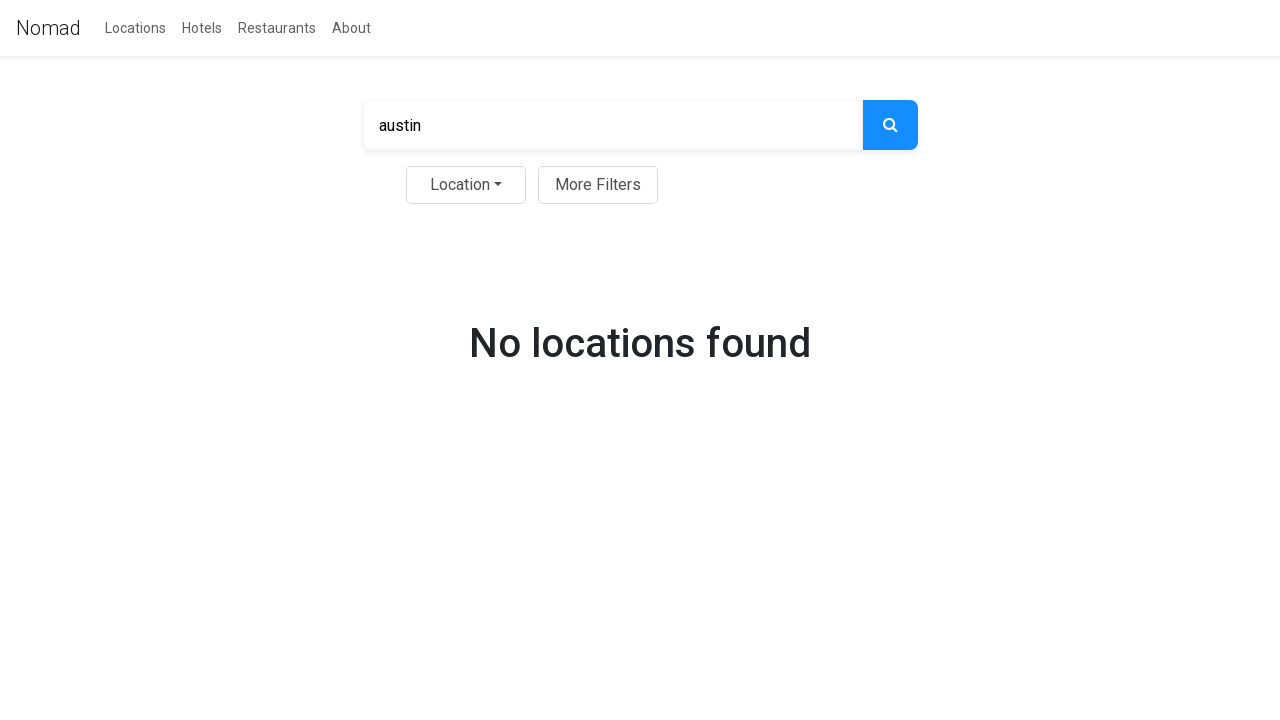